Tests the Vertical dropdown menu navigation to Stock Trading page by hovering over menu items and clicking the Stock Trading link

Starting URL: https://www.tranktechnologies.com/

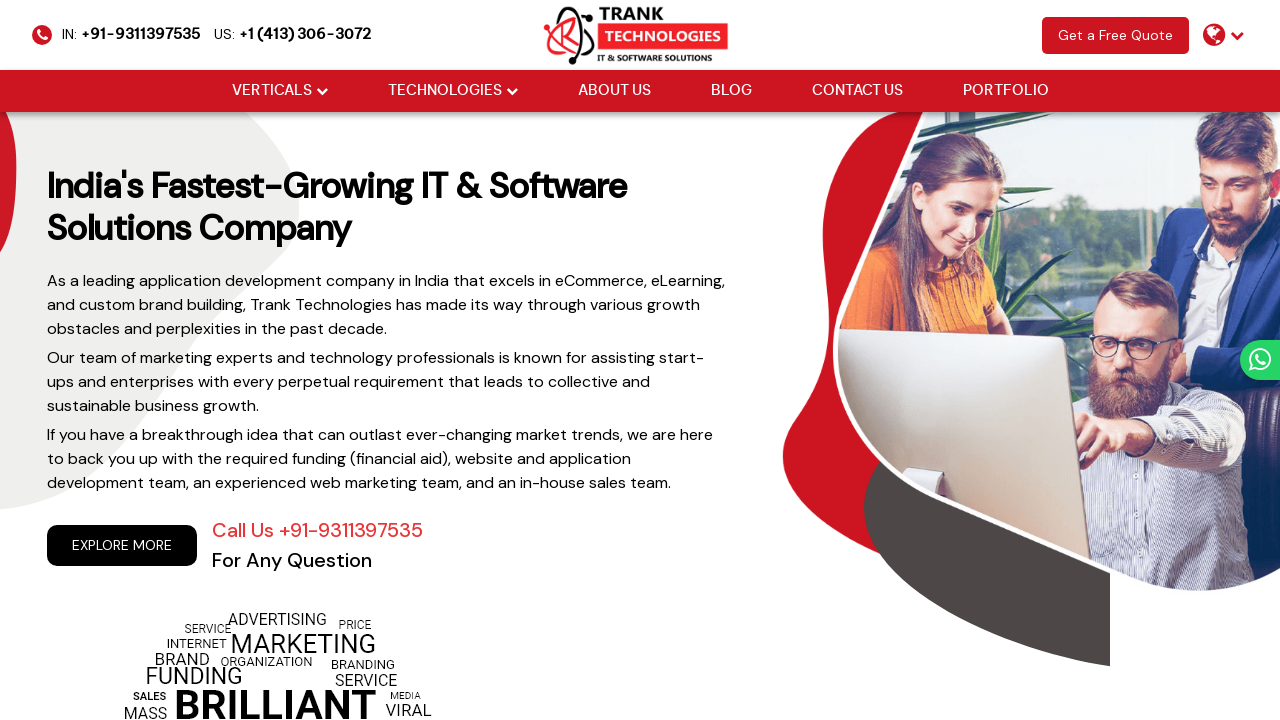

Hovered over Vertical menu item at (272, 91) on (//a[@href='#'])[2]
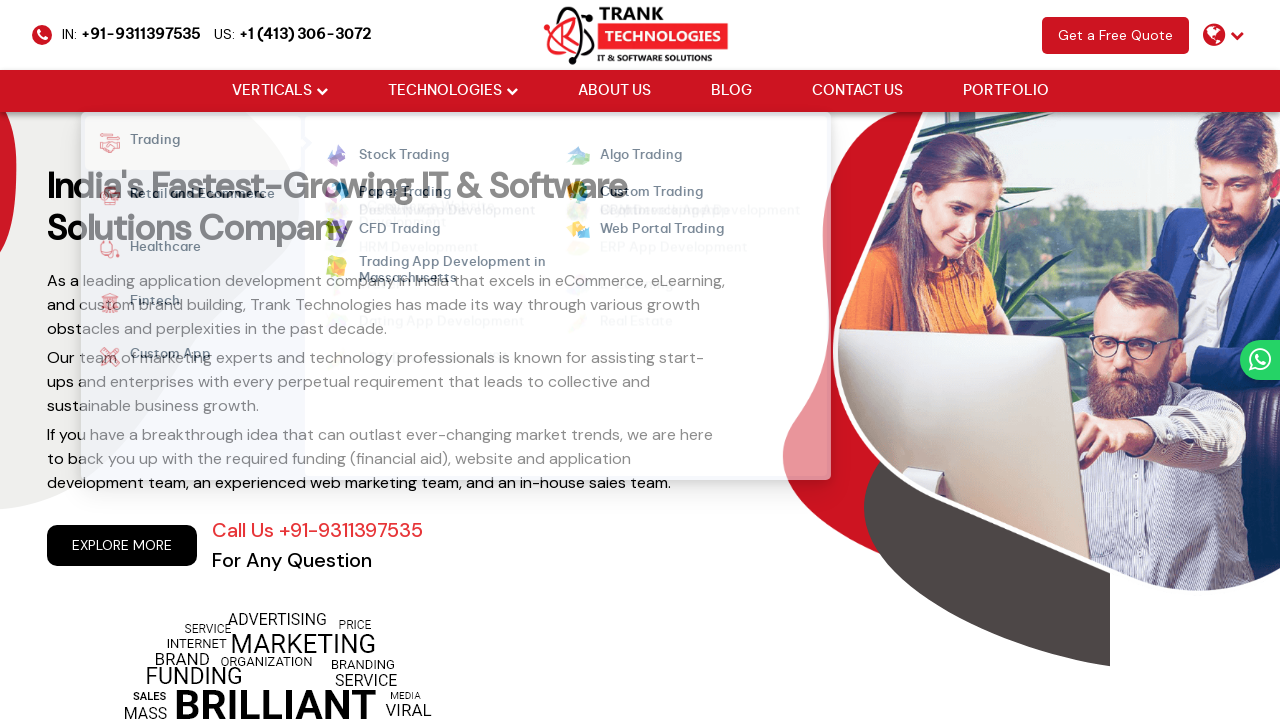

Hovered over Trading submenu at (184, 143) on (//a[@href='#'])[3]
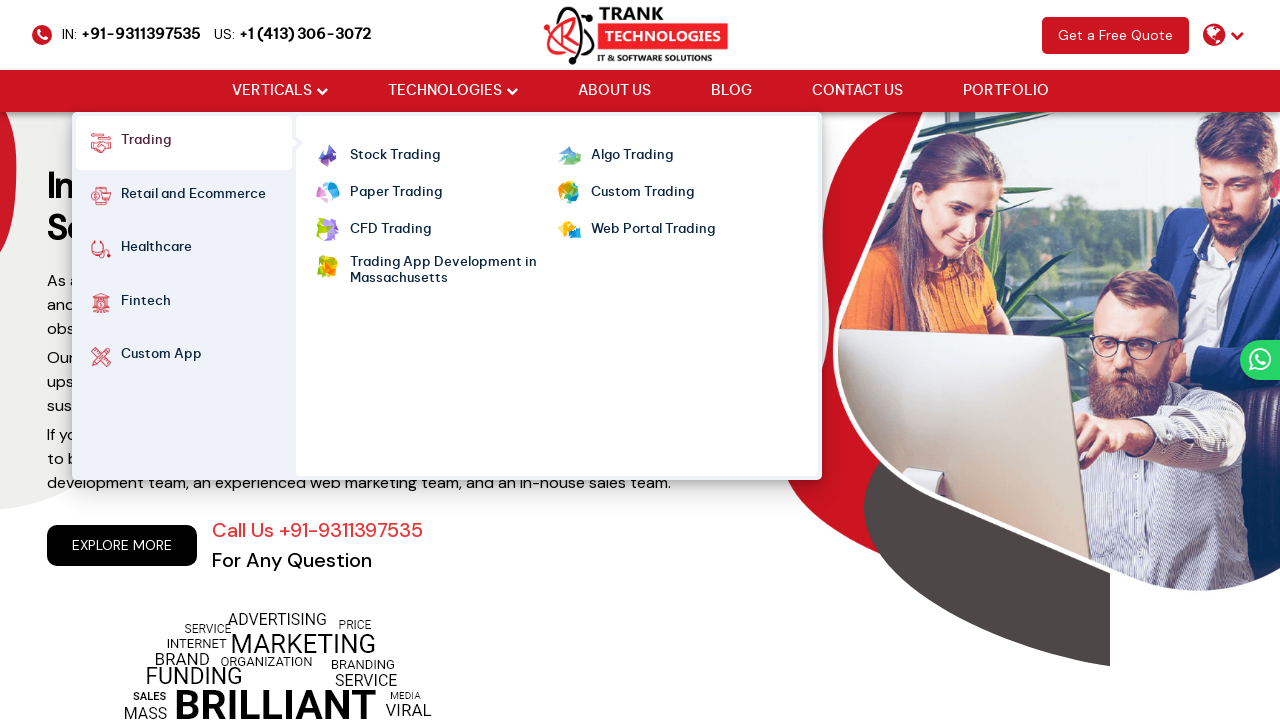

Clicked on Stock Trading link to navigate to Stock Trading page at (394, 156) on xpath=//ul[@class='cm-flex cm-flex-wrap']//a[@class='mm-active'][normalize-space
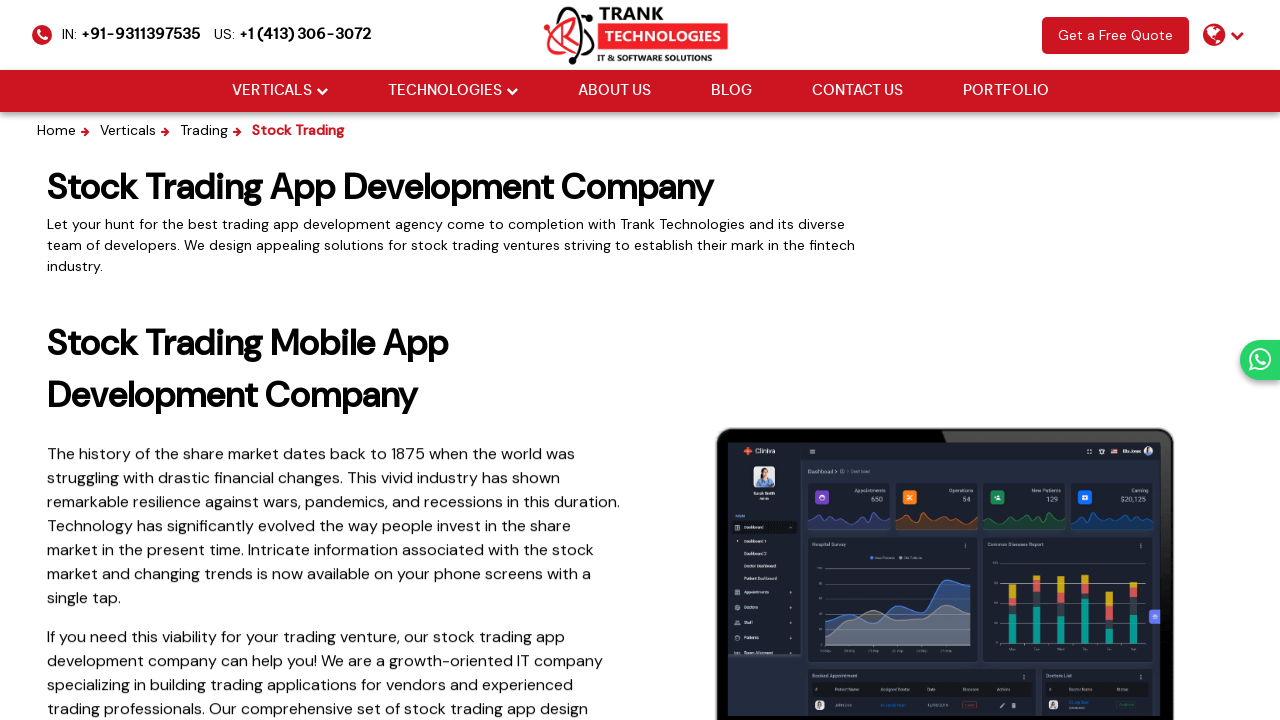

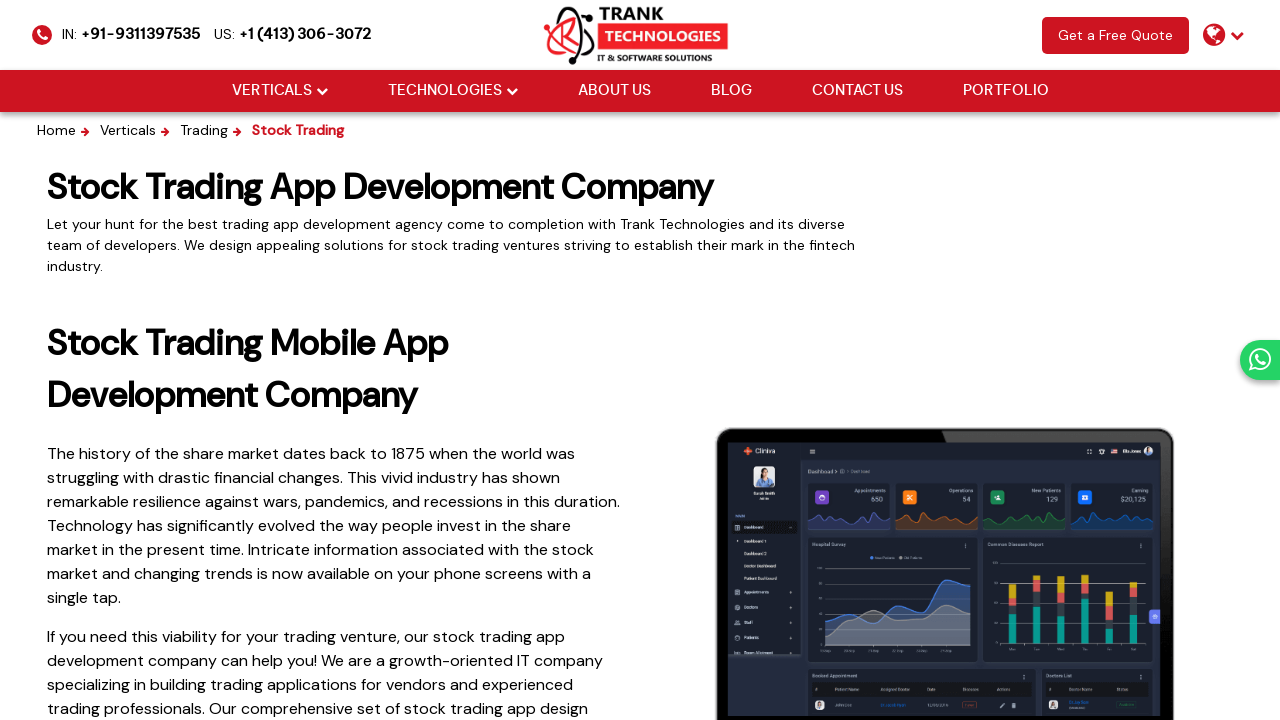